Tests login form validation by verifying that form elements are enabled and that "Required" validation messages appear when submitting empty or partially filled fields.

Starting URL: https://opensource-demo.orangehrmlive.com/web/index.php/auth/login

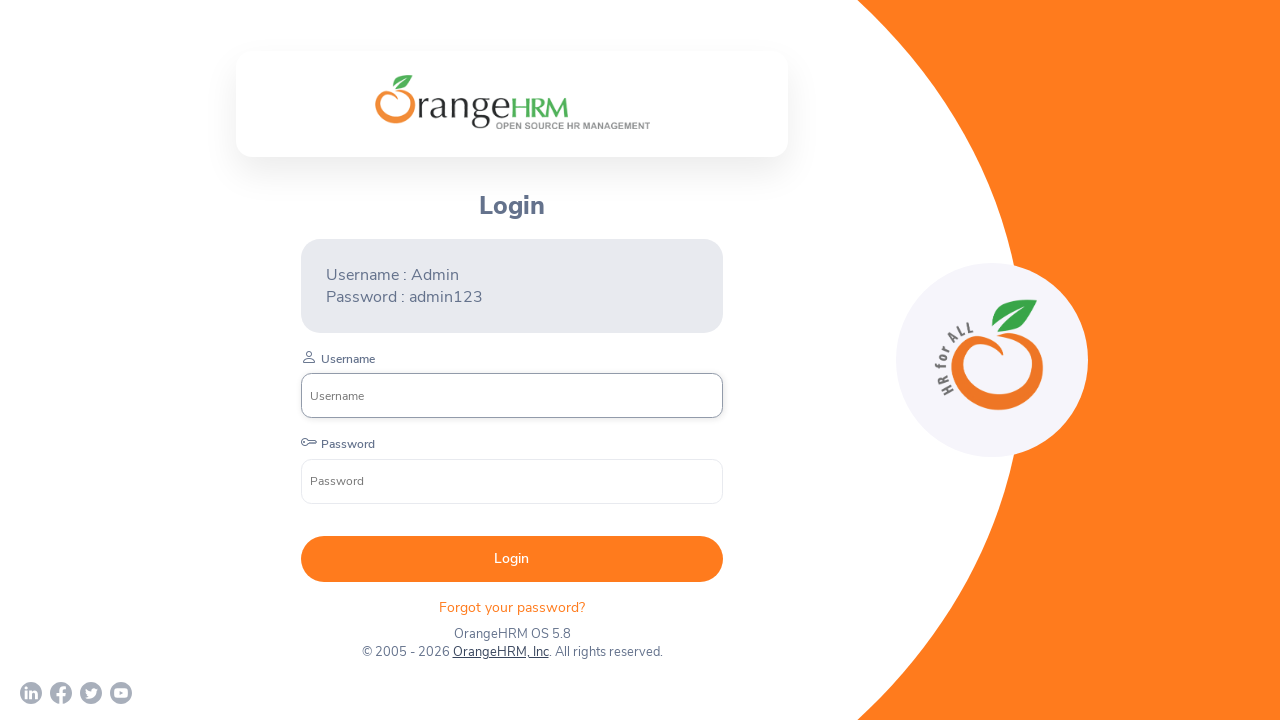

Login form loaded - username input field is visible
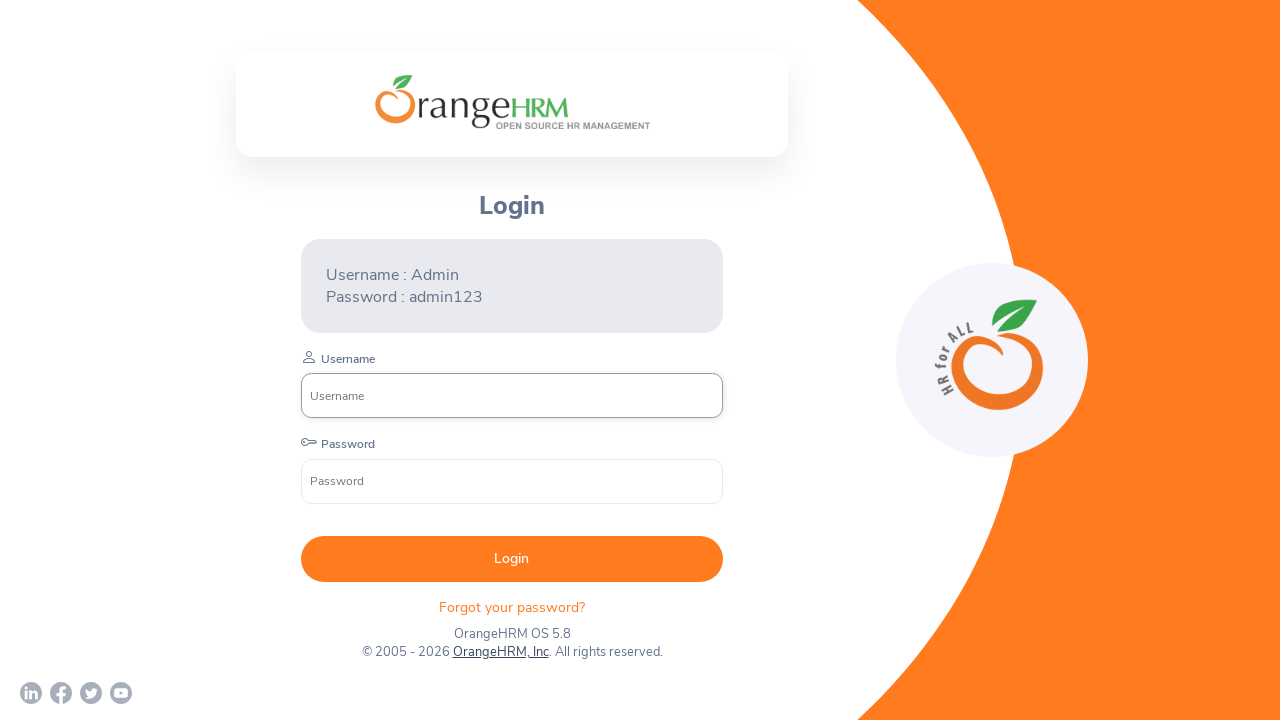

Located form elements: username input, password input, and submit button
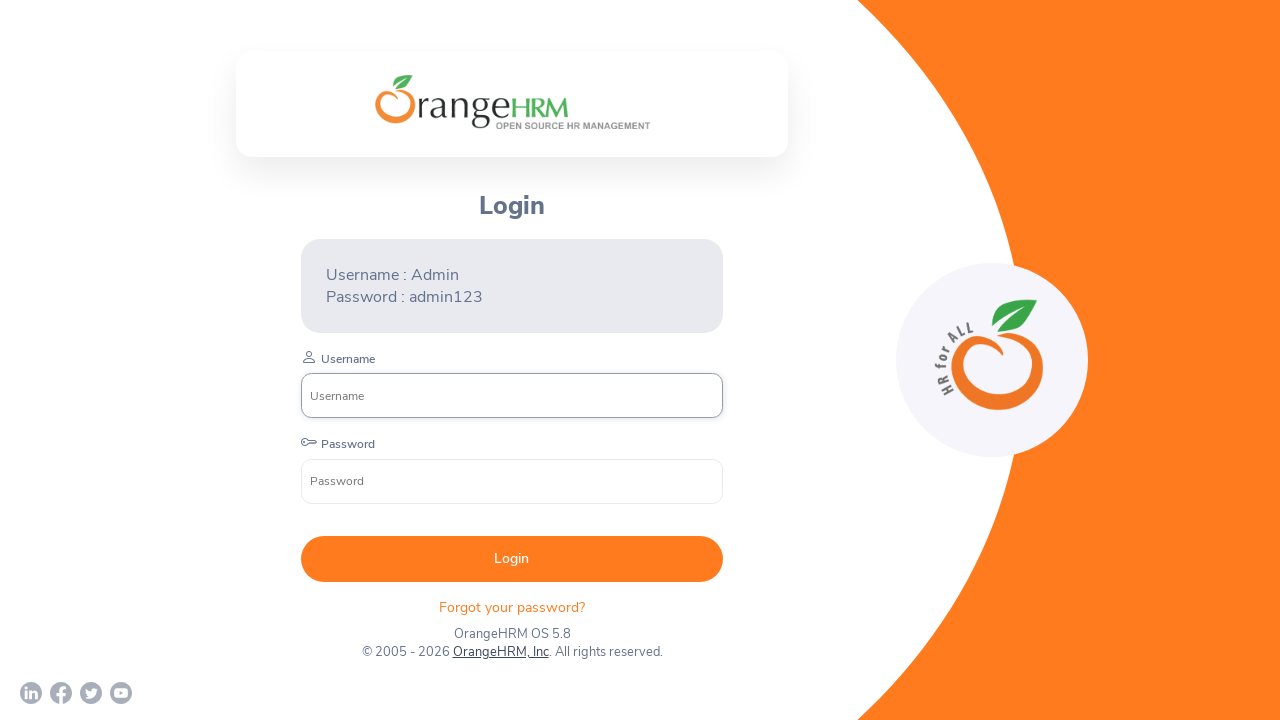

Verified username input field is enabled
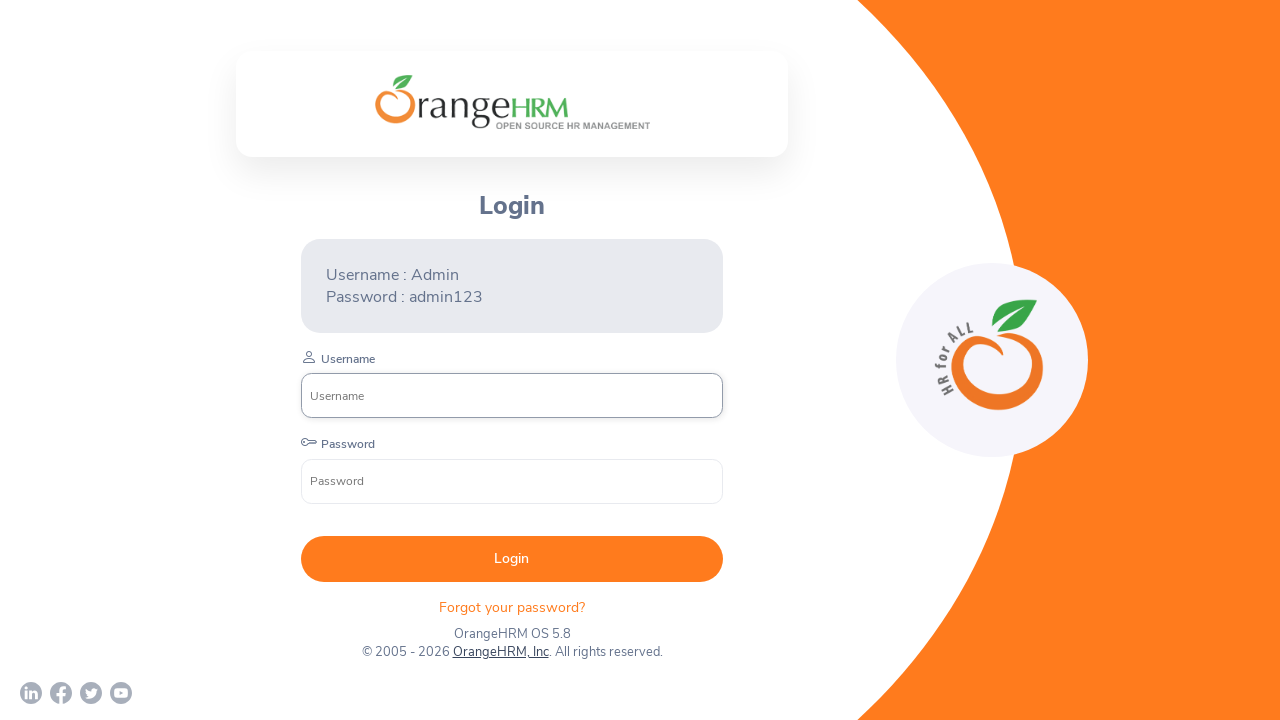

Verified password input field is enabled
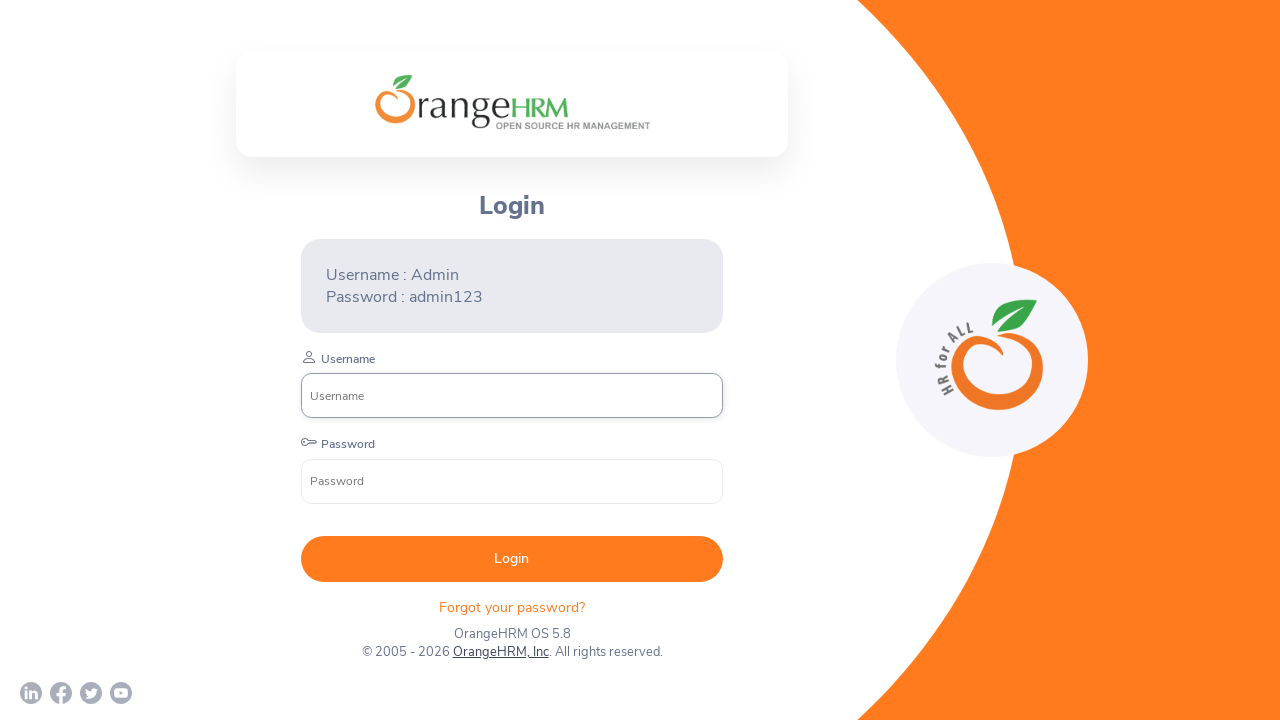

Verified submit button is enabled
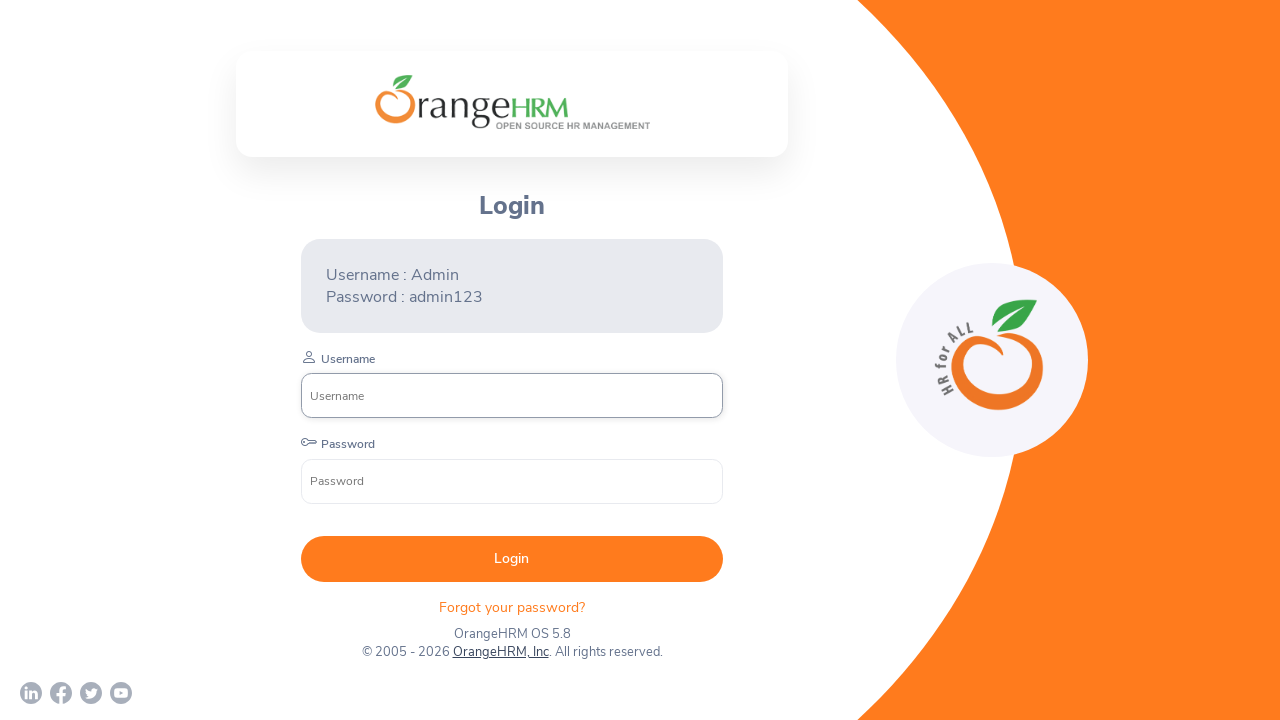

Clicked login button with empty form fields to trigger validation at (512, 559) on button[type='submit']
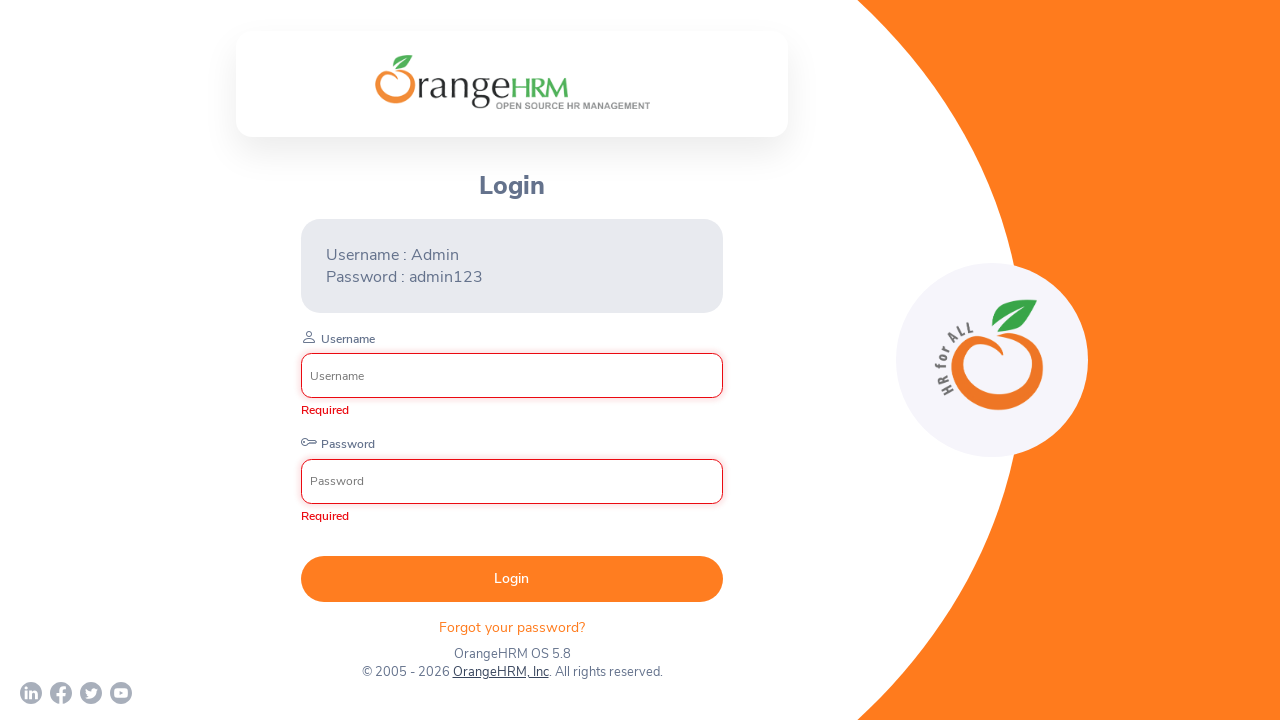

Validation error messages appeared
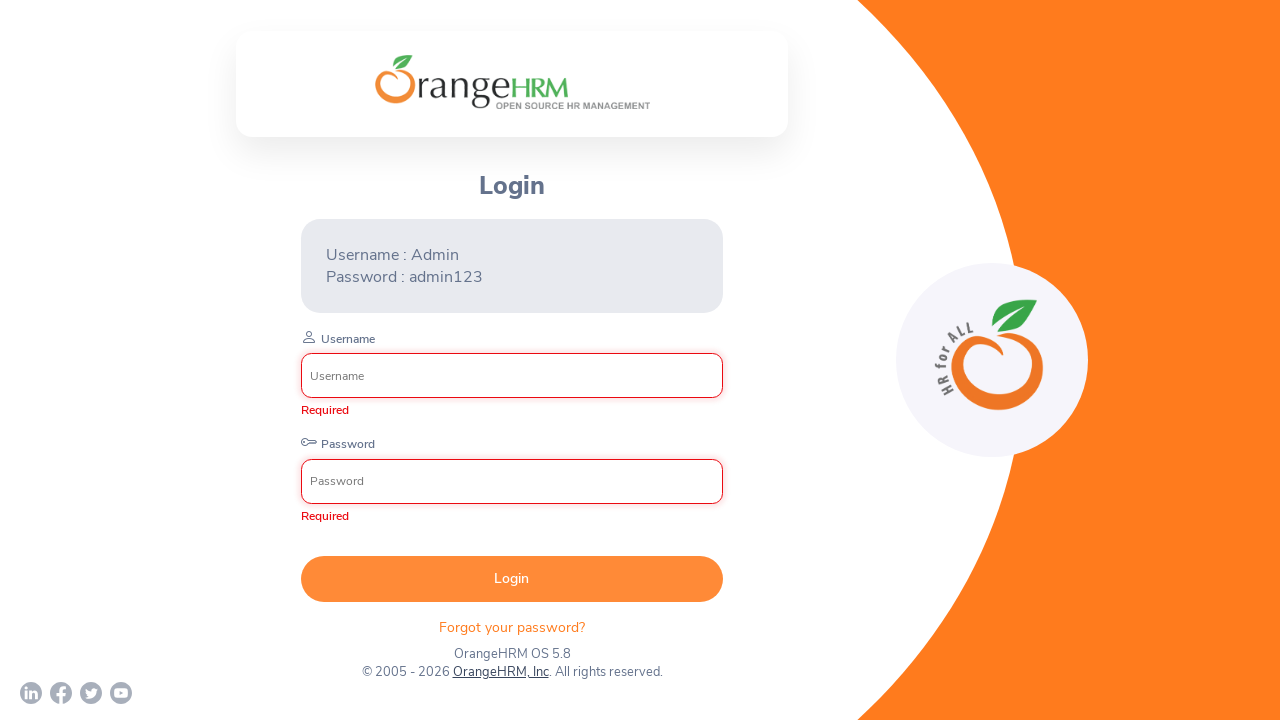

Located username and password error message elements
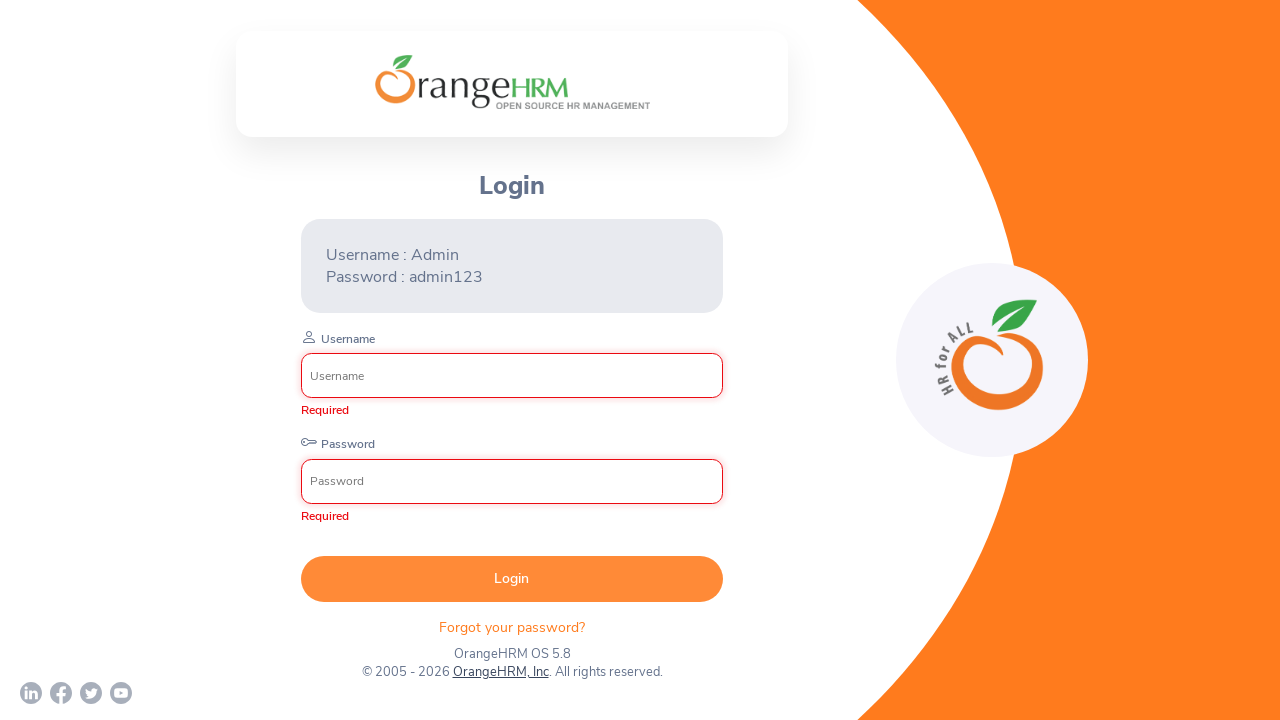

Verified username field shows 'Required' validation message
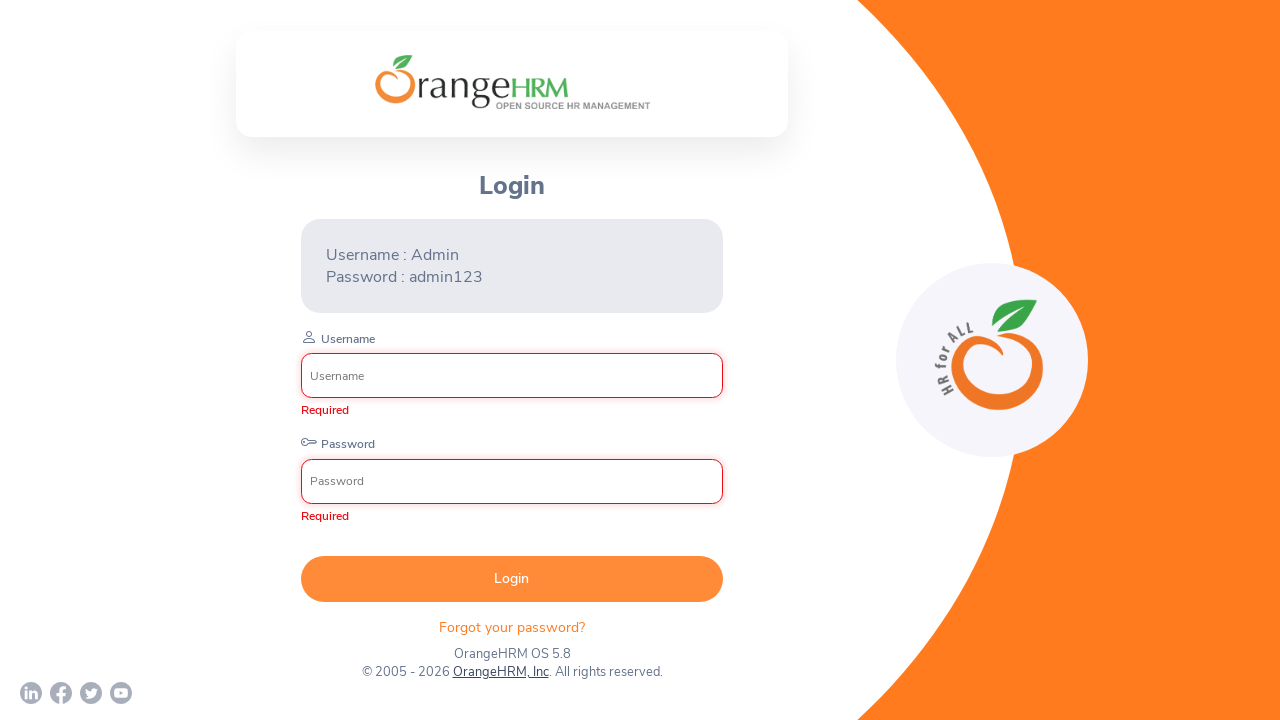

Verified password field shows 'Required' validation message
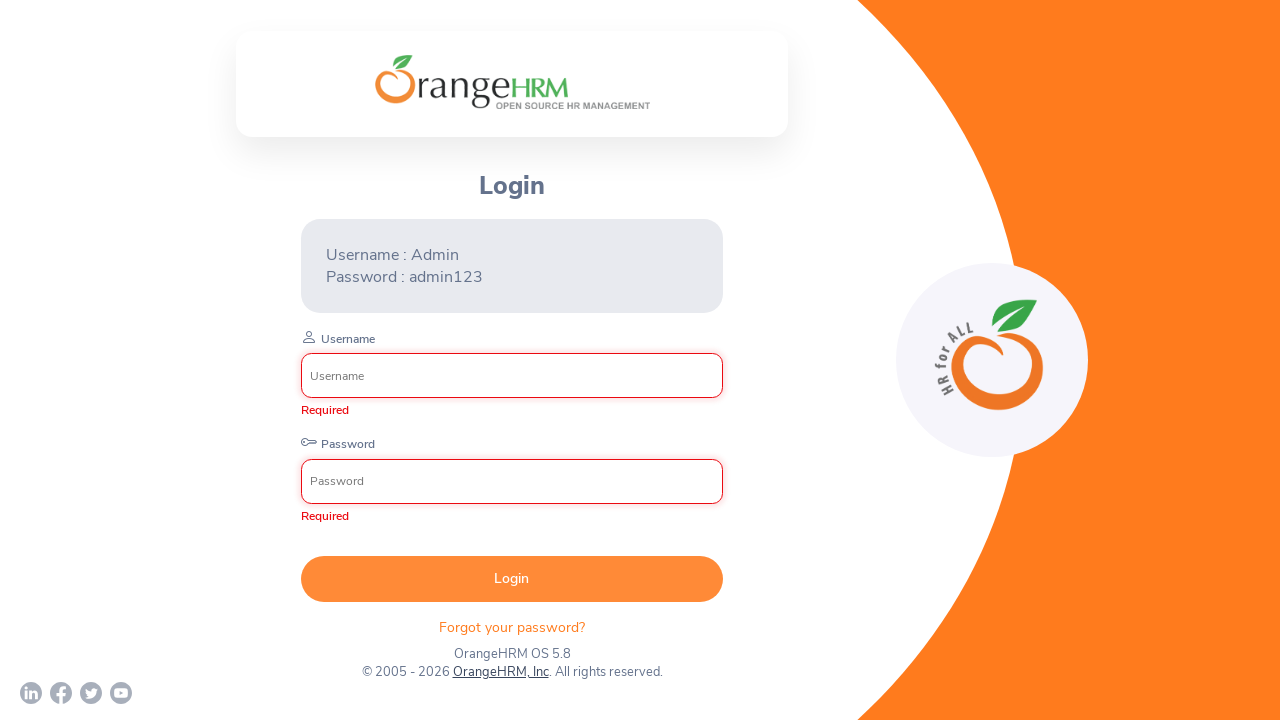

Filled username field with single character 'A' on input[name='username']
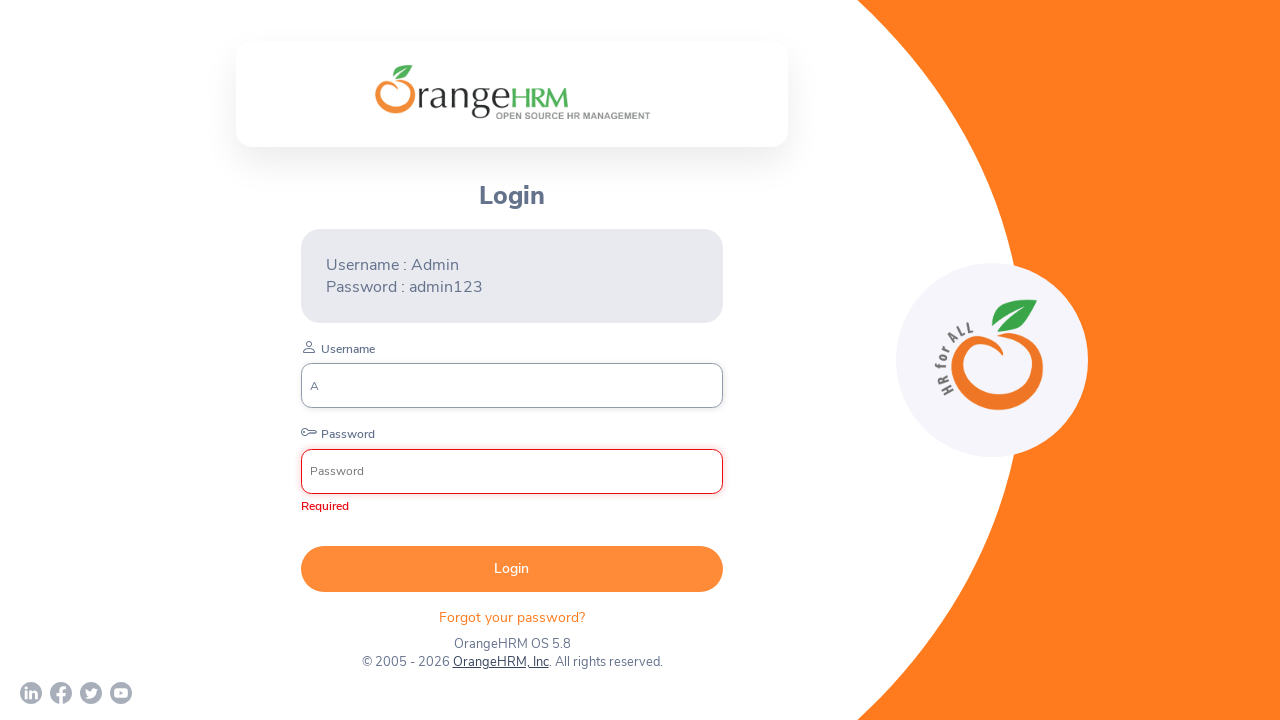

Clicked login button with only username filled at (512, 569) on button[type='submit']
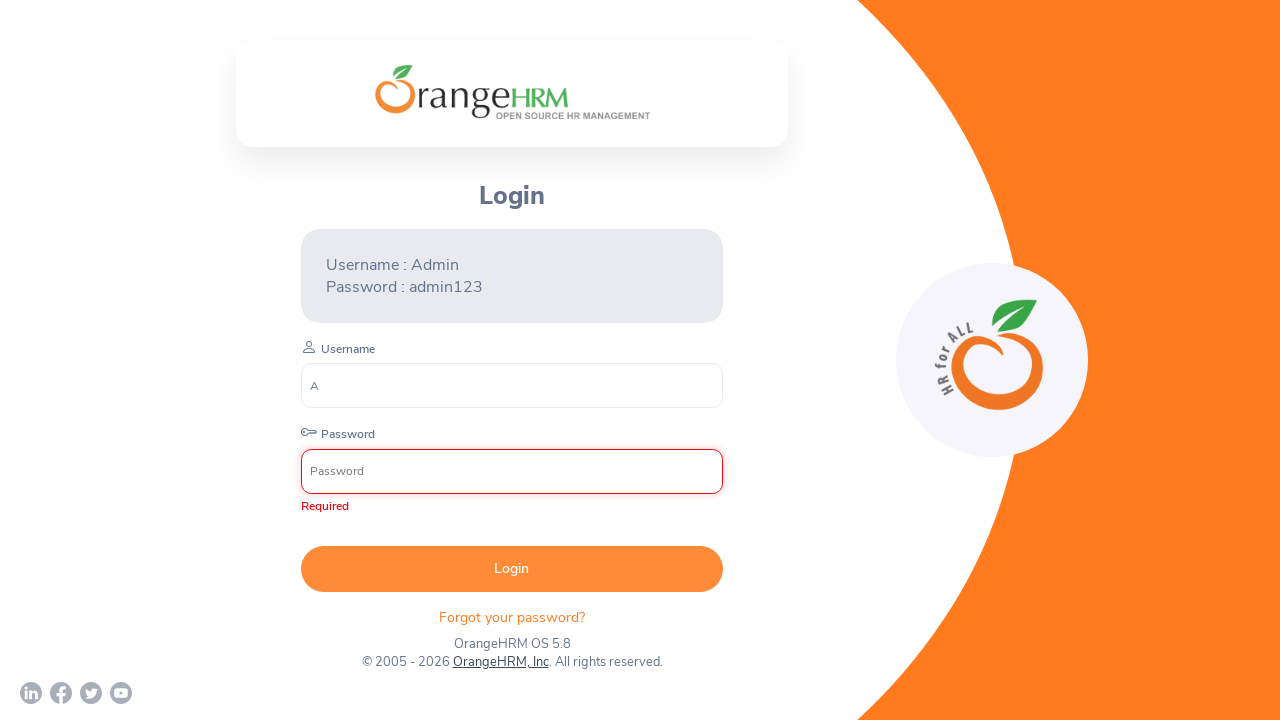

Password field validation error message appeared
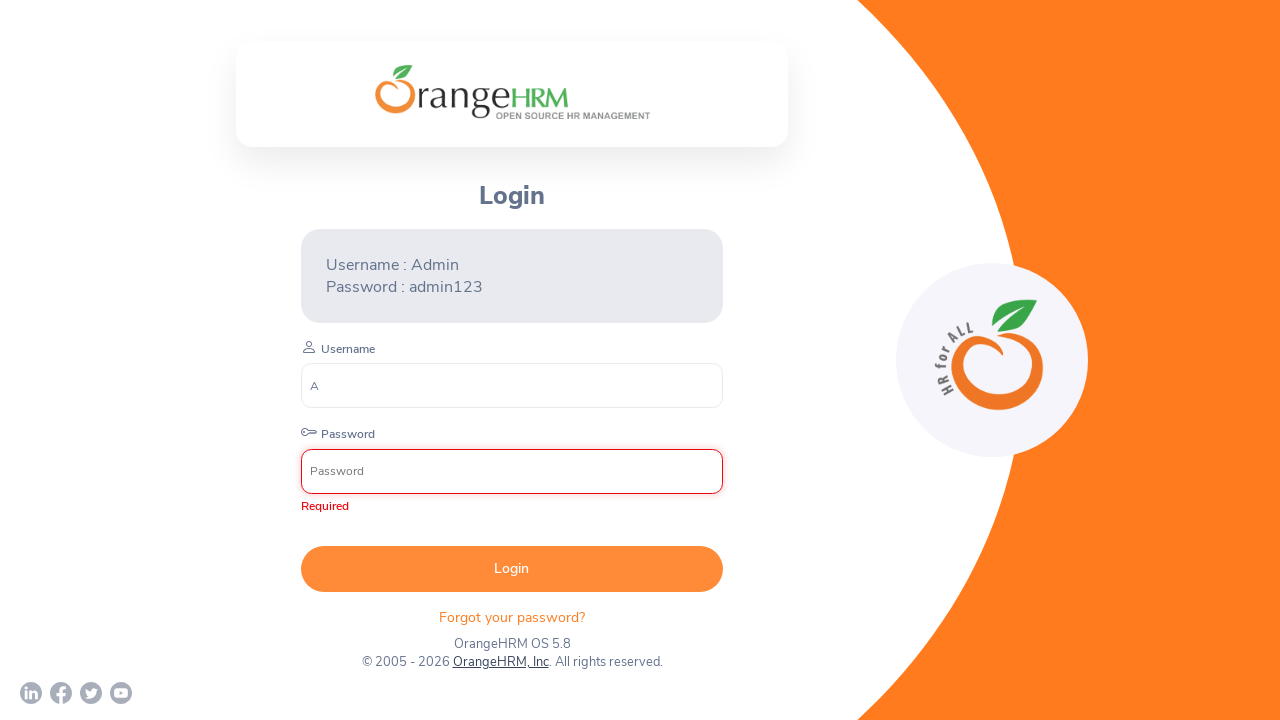

Verified only password field shows 'Required' validation message when username is filled
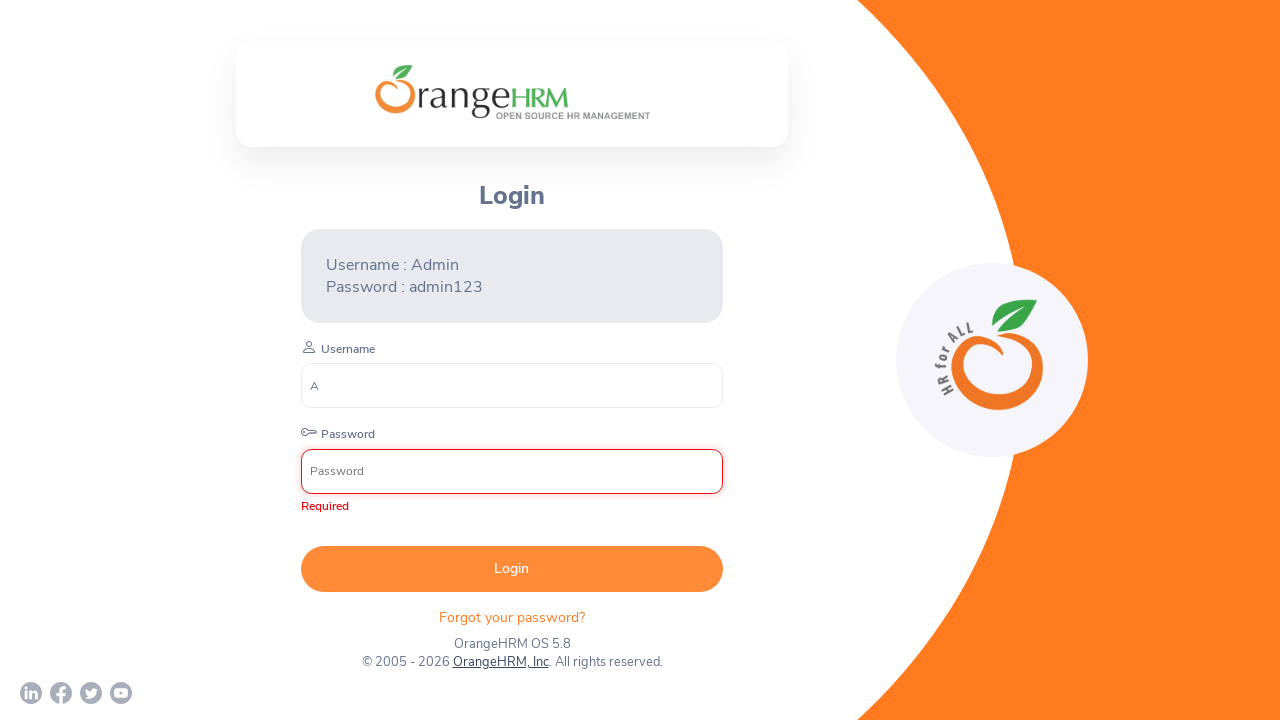

Reloaded page to reset form
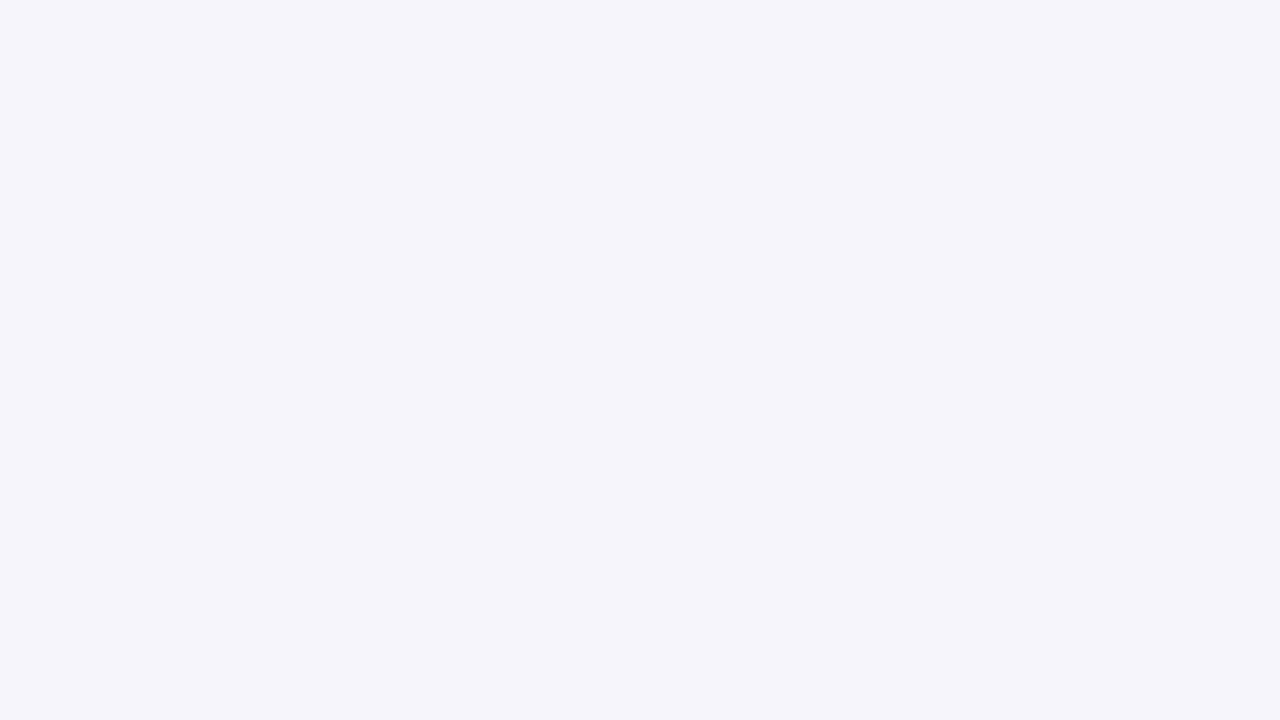

Form reloaded - password input field is visible
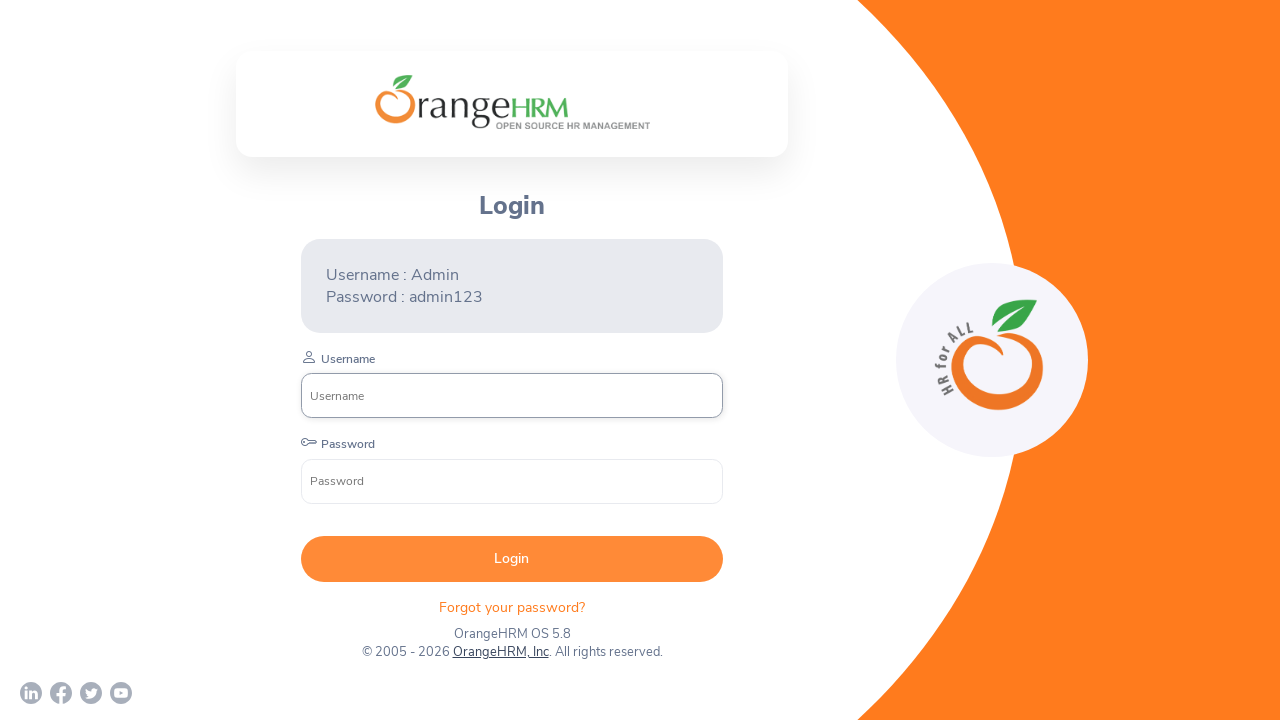

Filled password field with single character 'A' on input[name='password']
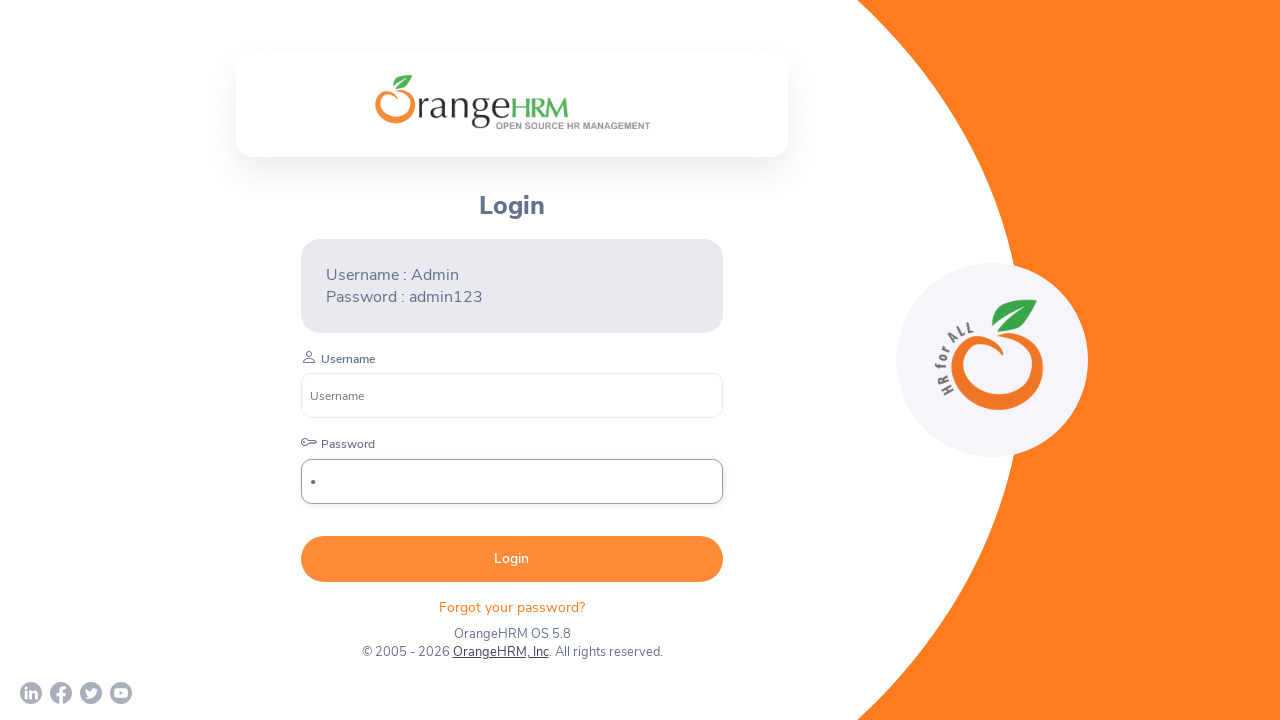

Clicked login button with only password filled at (512, 559) on button[type='submit']
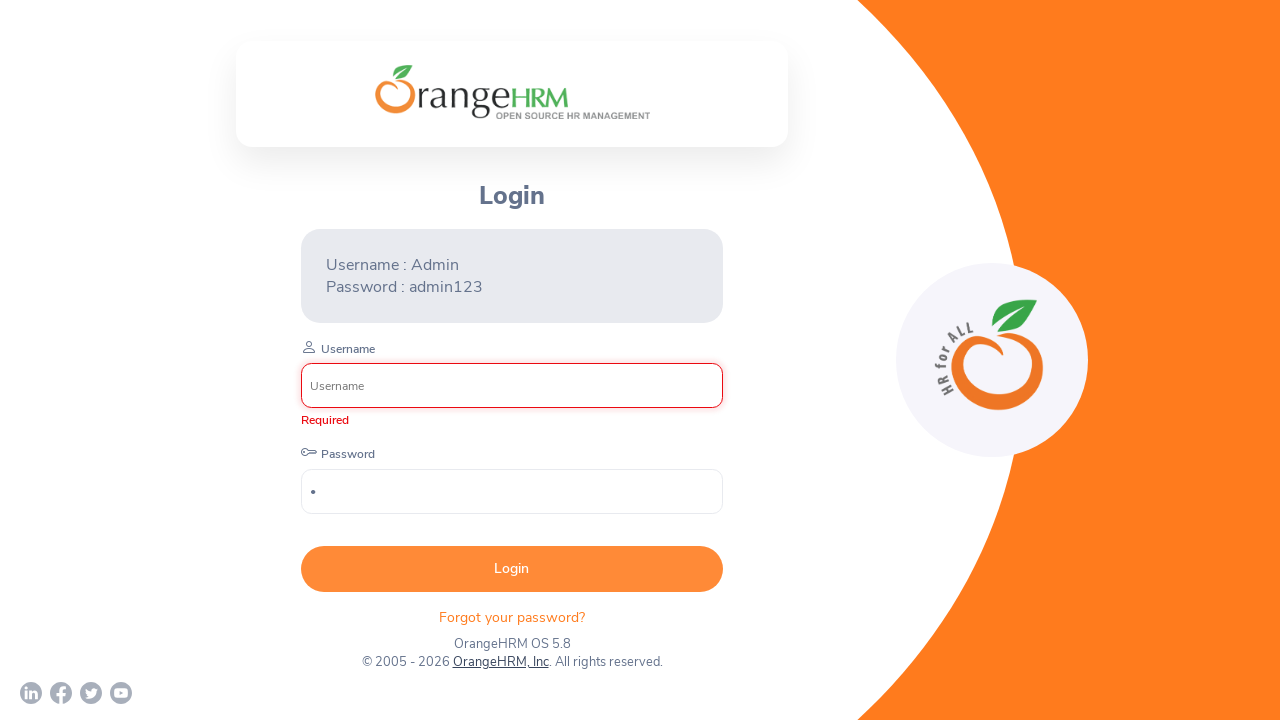

Username field validation error message appeared
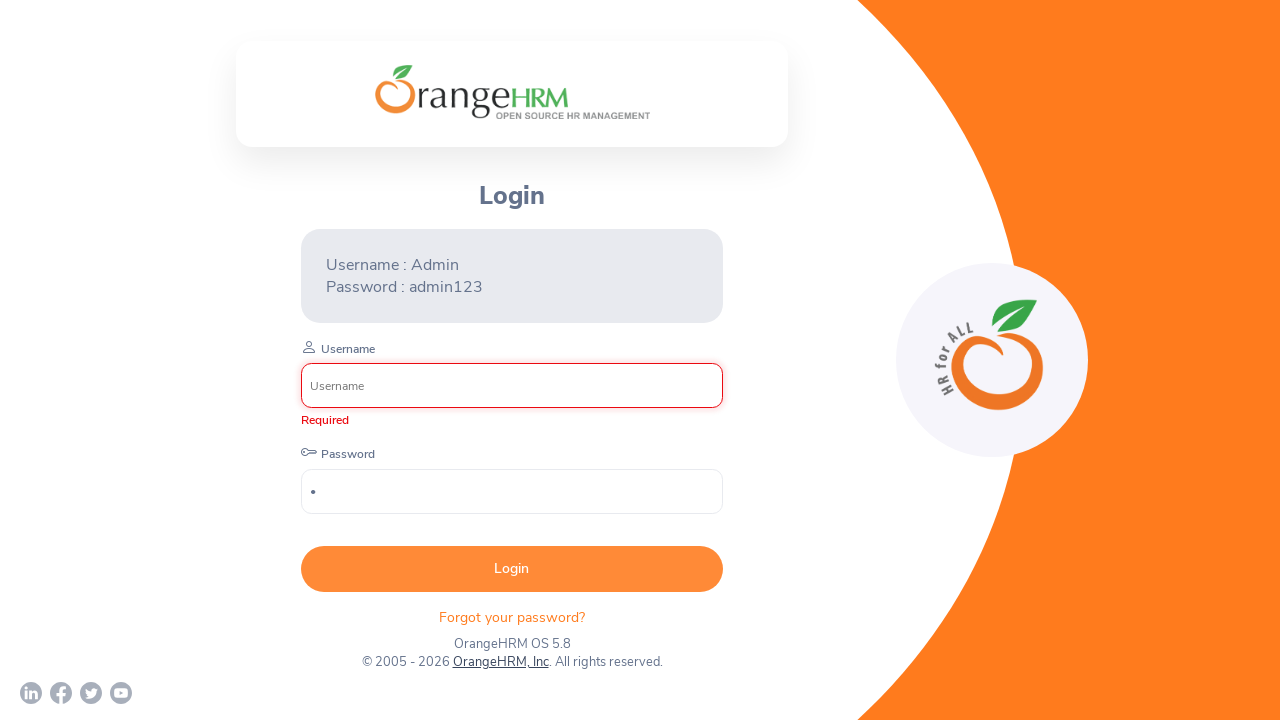

Verified only username field shows 'Required' validation message when password is filled
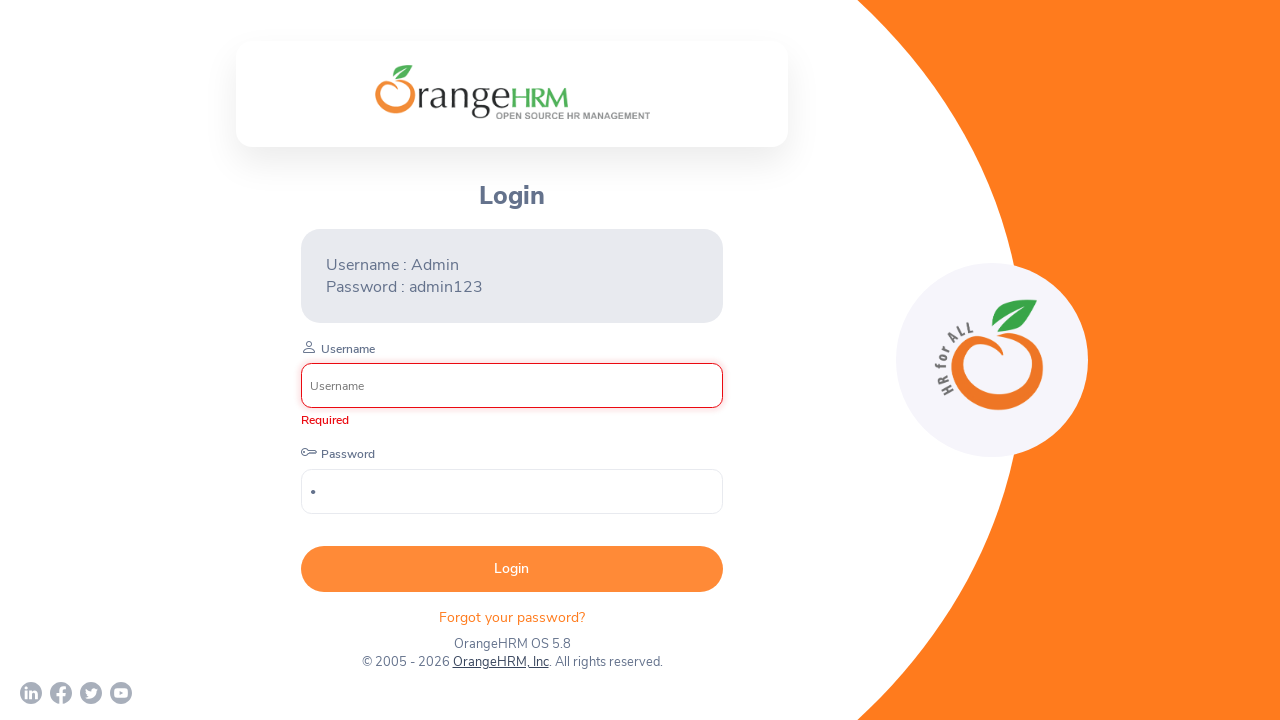

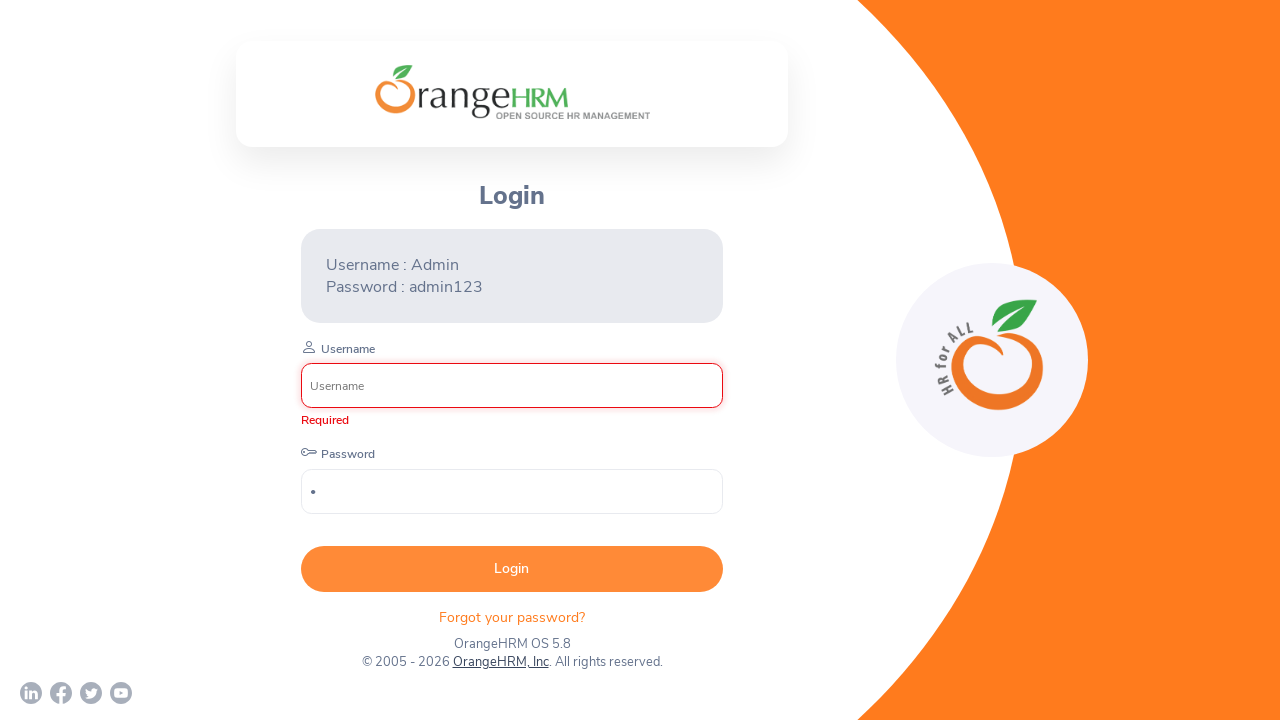